Tests the Python.org status page by navigating to system metrics and verifying that daily error counts don't exceed monthly error counts for PyPI CDN Edge Errors

Starting URL: http://www.python.org

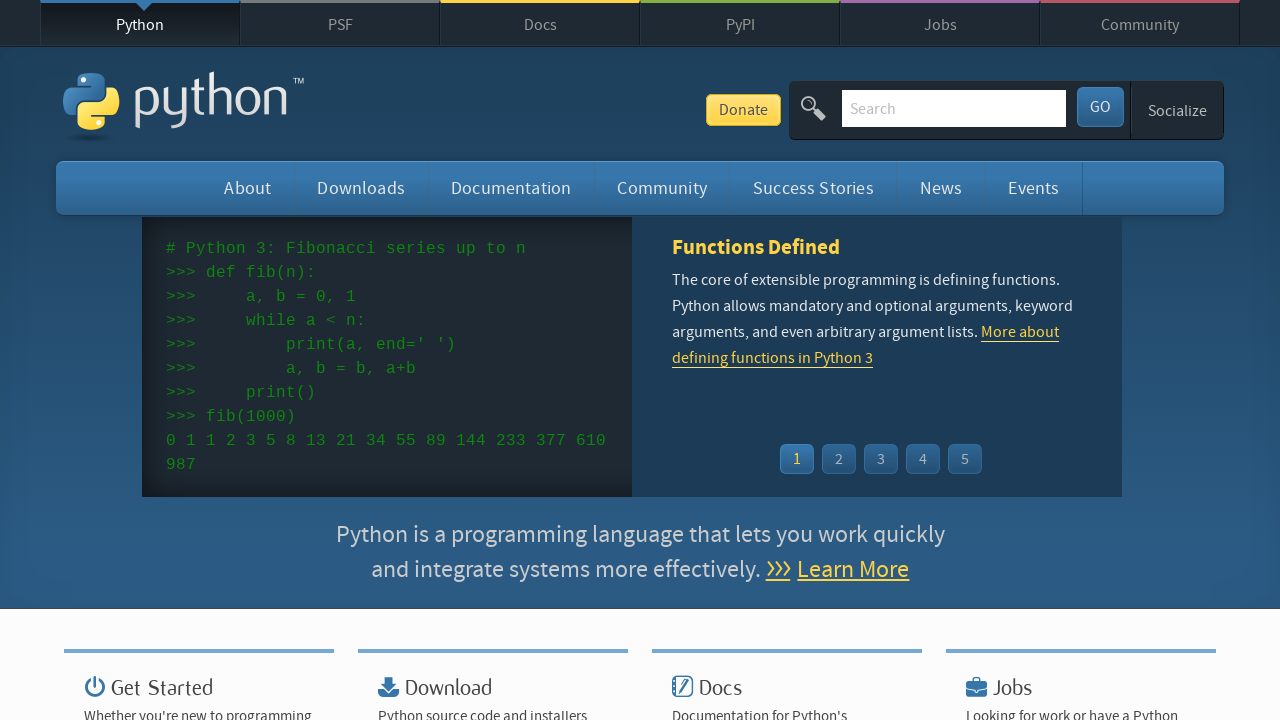

Clicked Status link to navigate to status page at (900, 654) on text='Status'
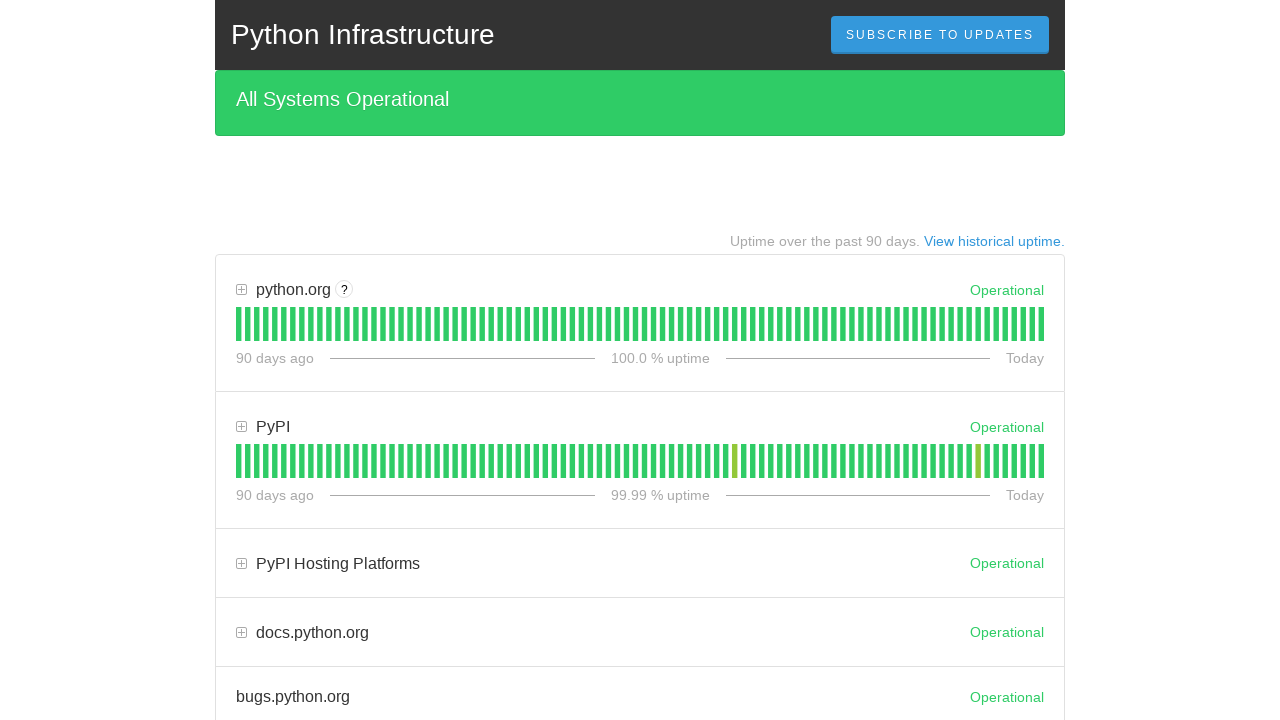

System Metrics section loaded
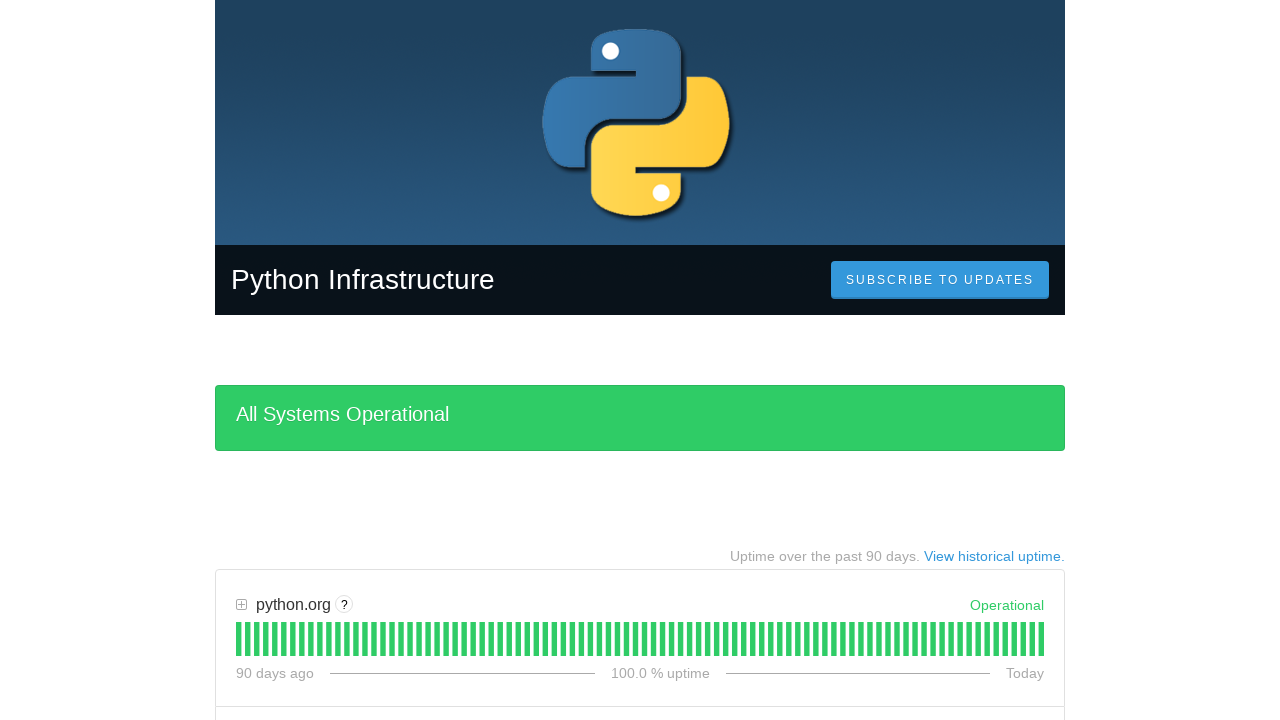

Retrieved daily error metric elements
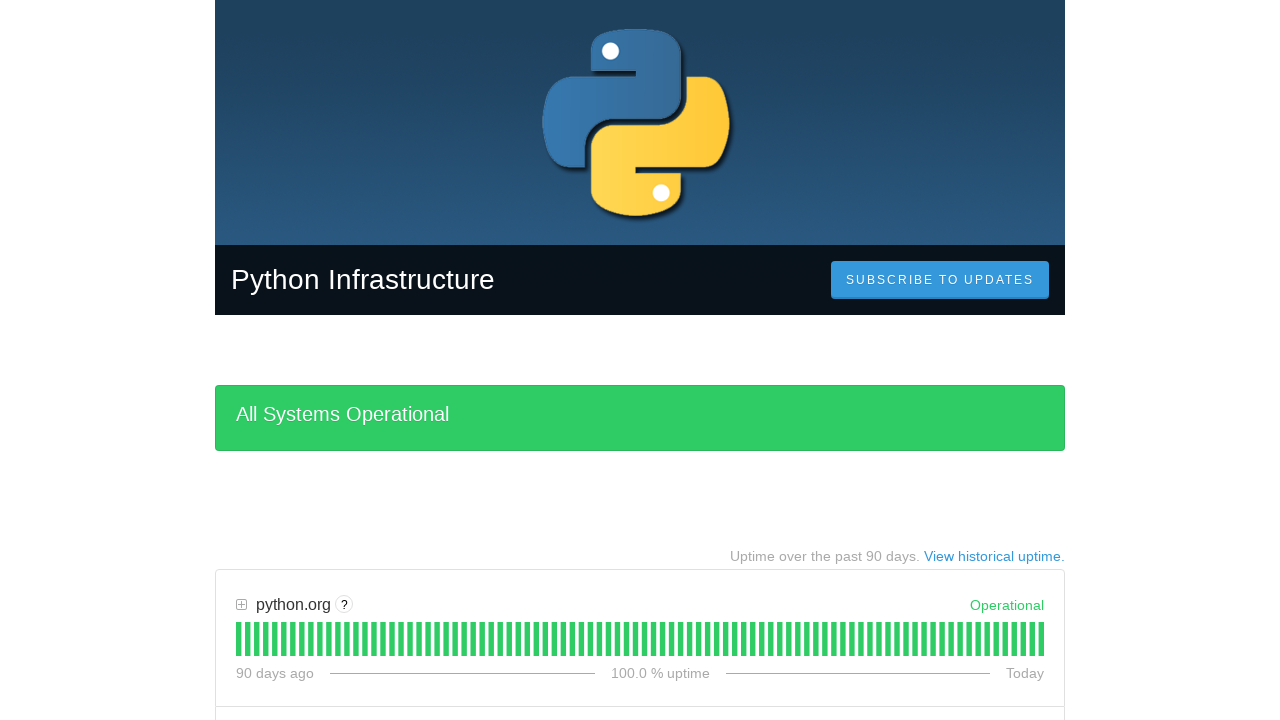

Extracted PyPI CDN daily error text
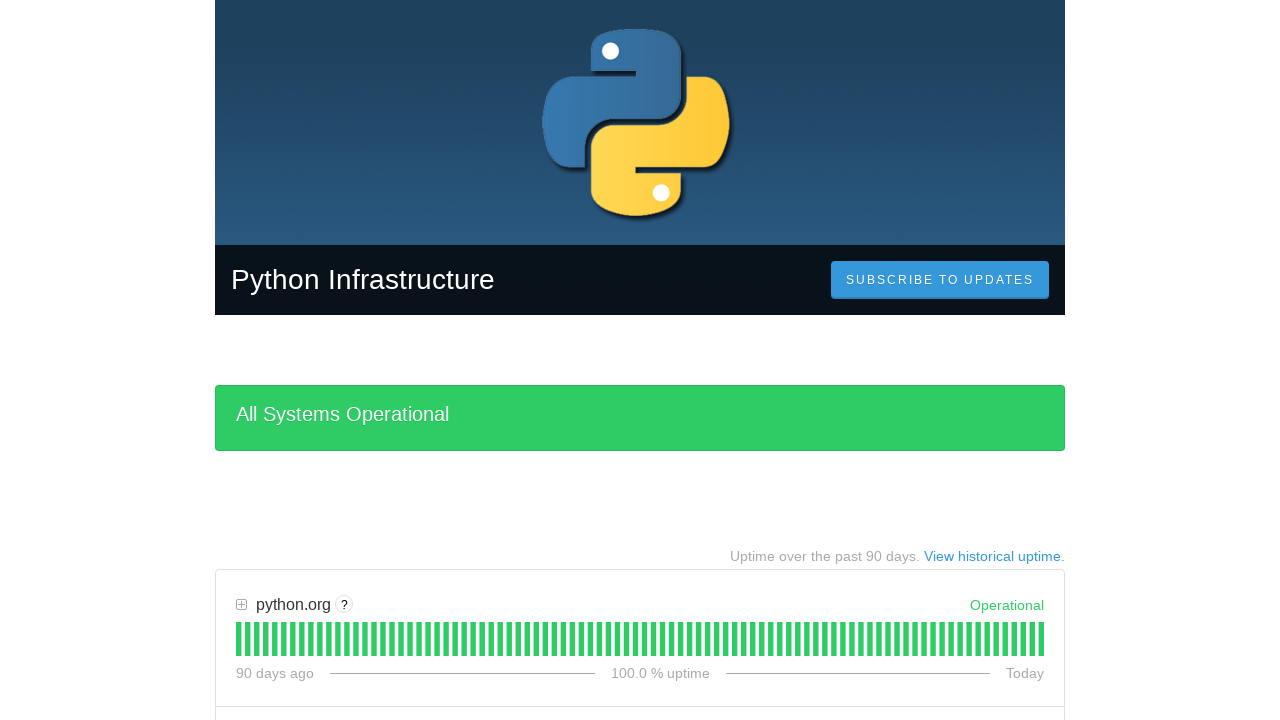

Extracted PyPI Files CDN daily error text
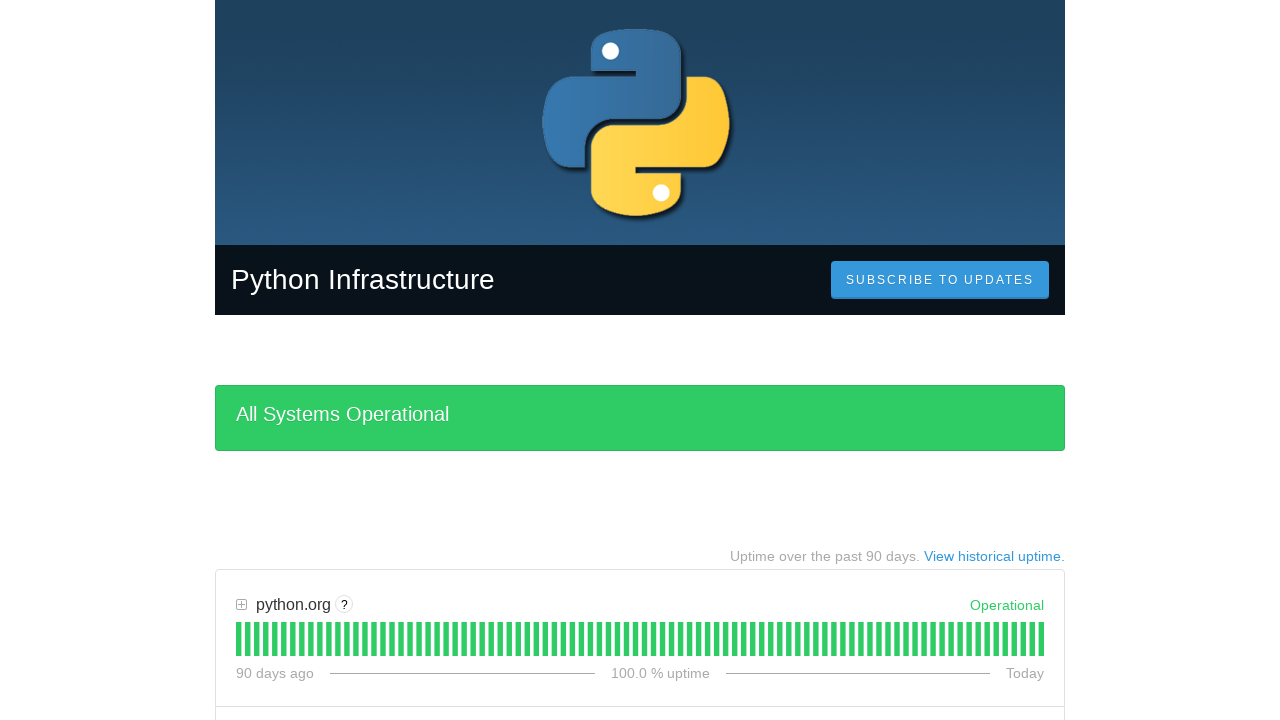

Parsed PyPI CDN daily errors: 313
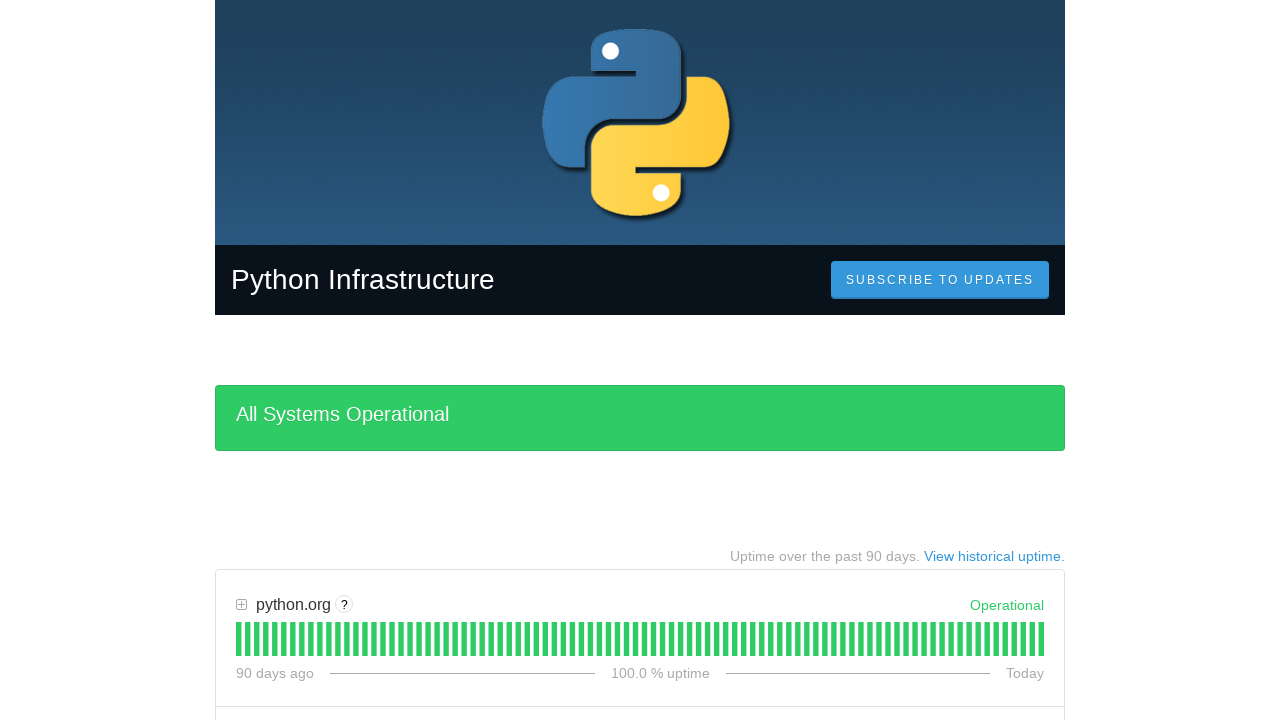

Parsed PyPI Files CDN daily errors: 6377
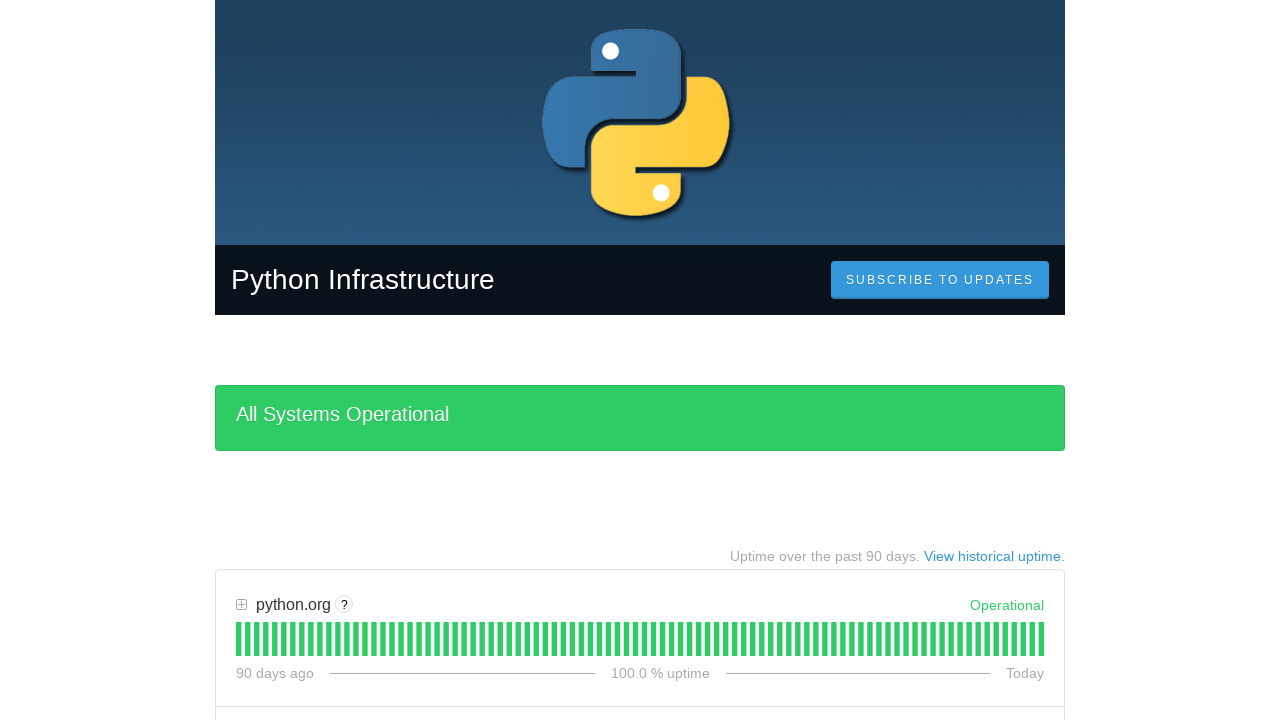

Located month timeframe selector
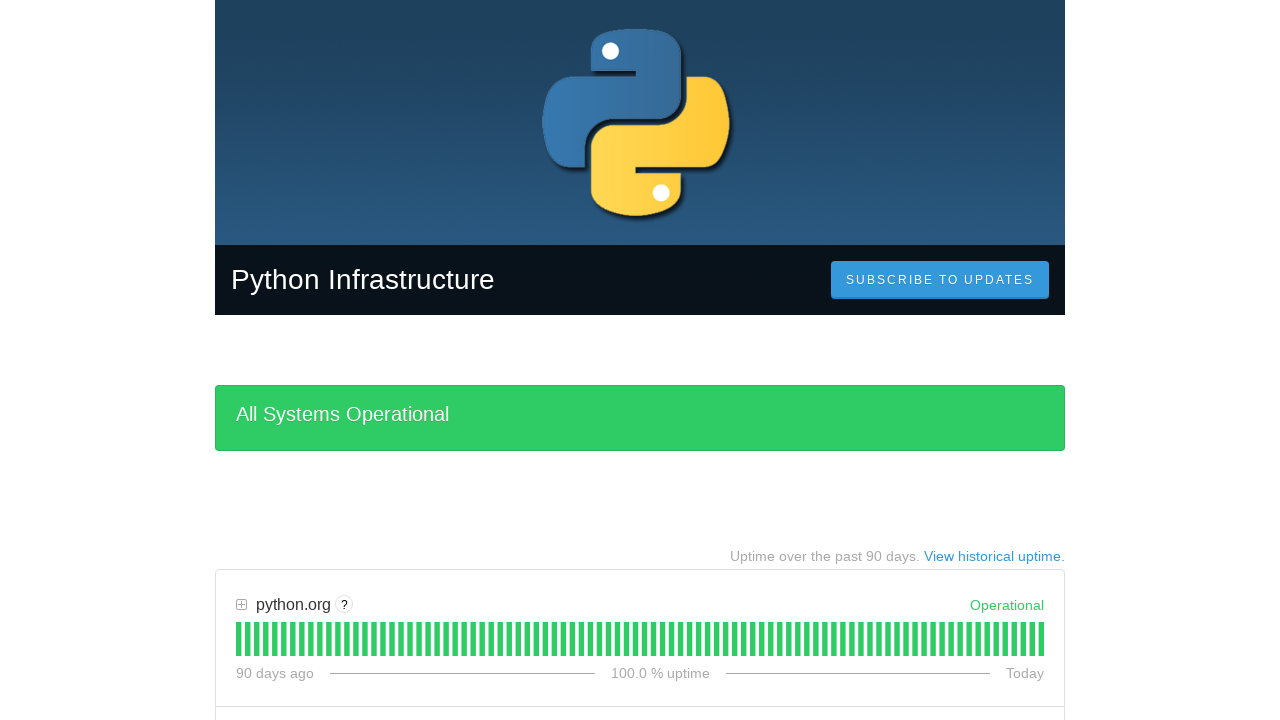

Clicked month timeframe selector at (1034, 360) on a.timeframe.color-secondary.font-regular.border-color >> nth=0
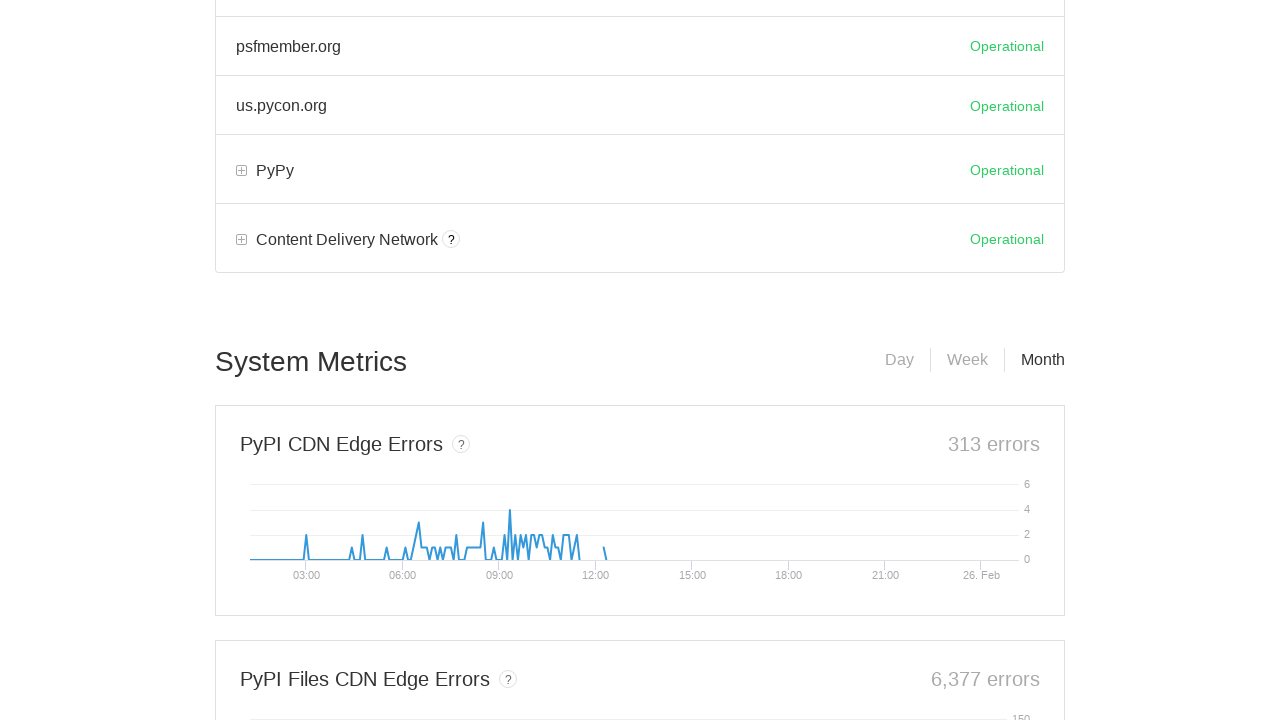

Waited for month metrics to load
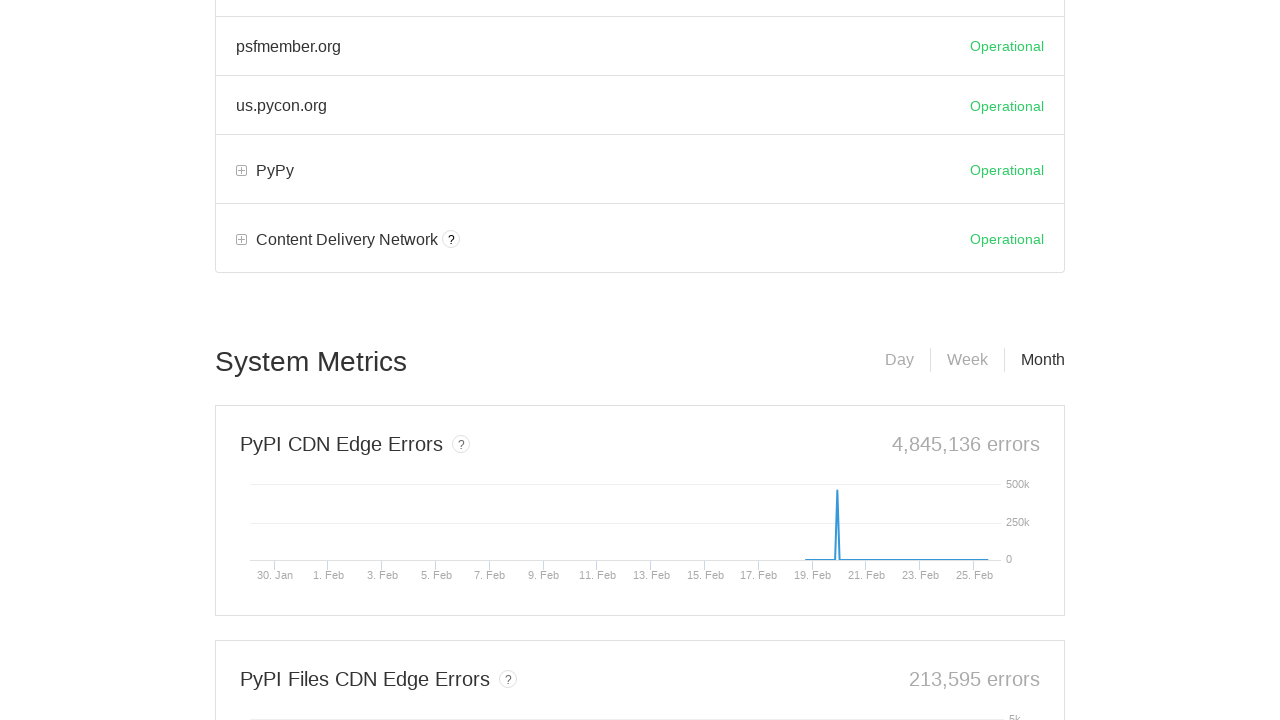

Retrieved monthly error metric elements
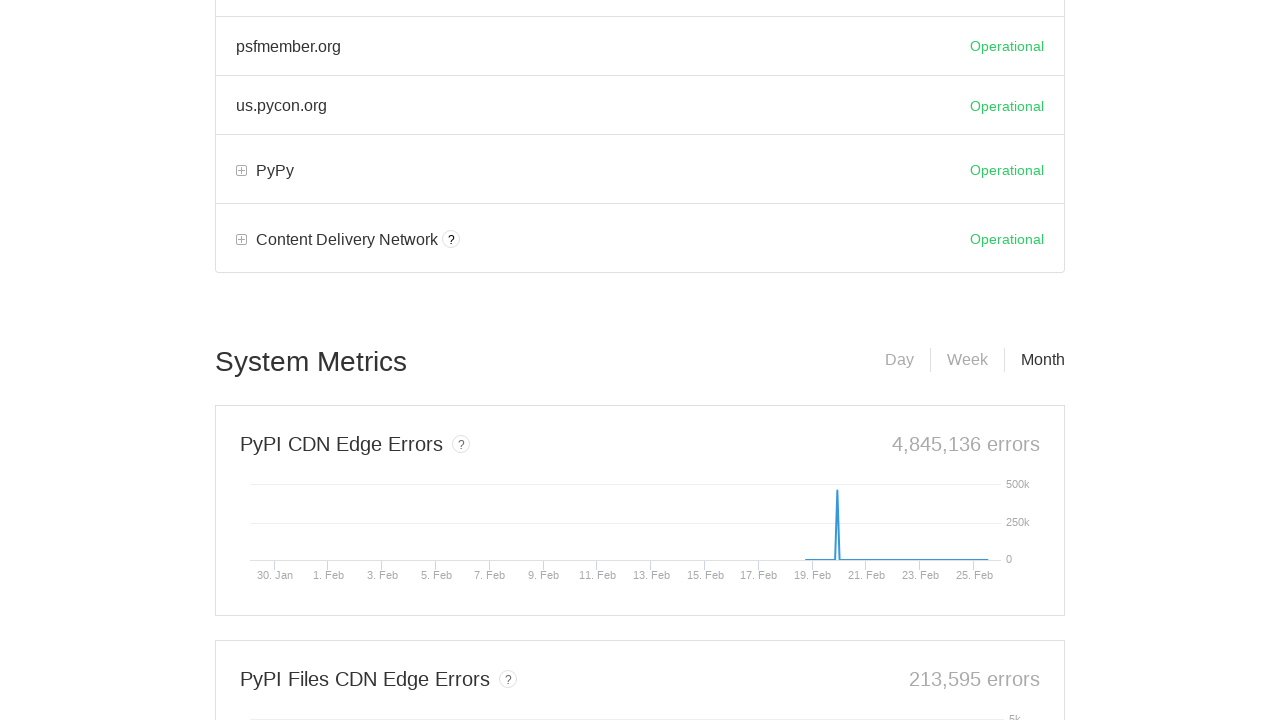

Extracted PyPI CDN monthly error text
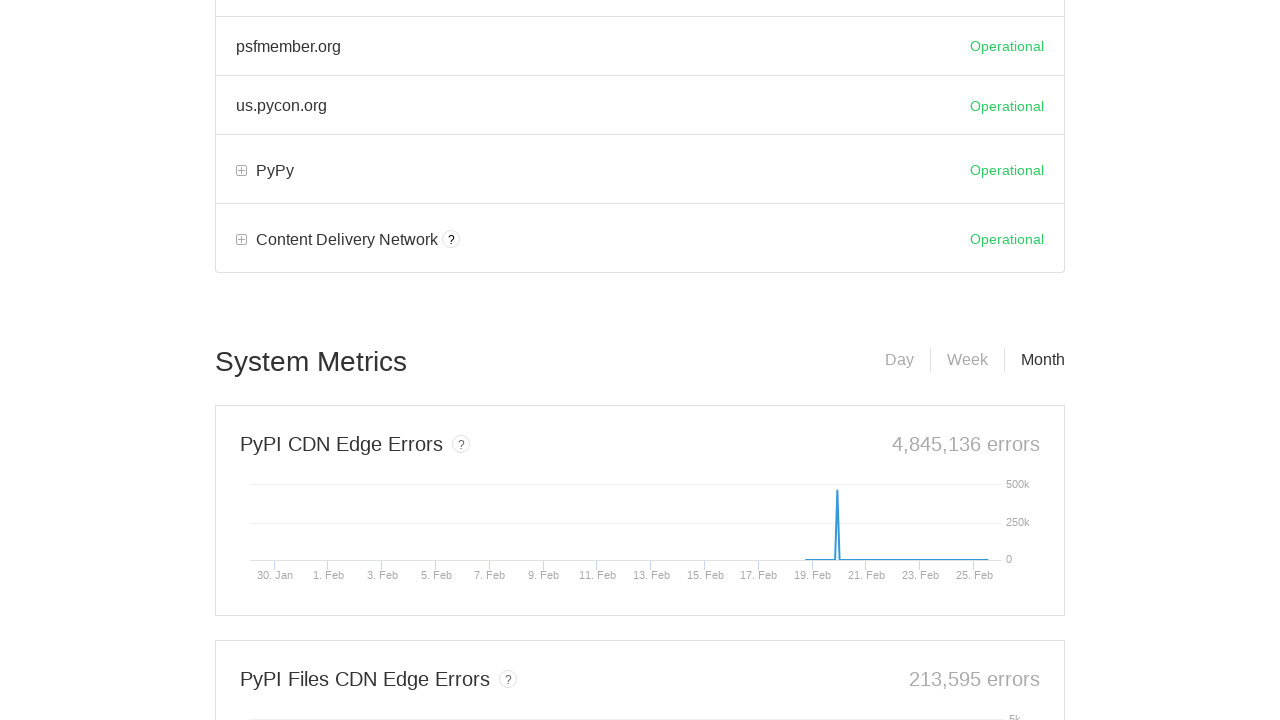

Extracted PyPI Files CDN monthly error text
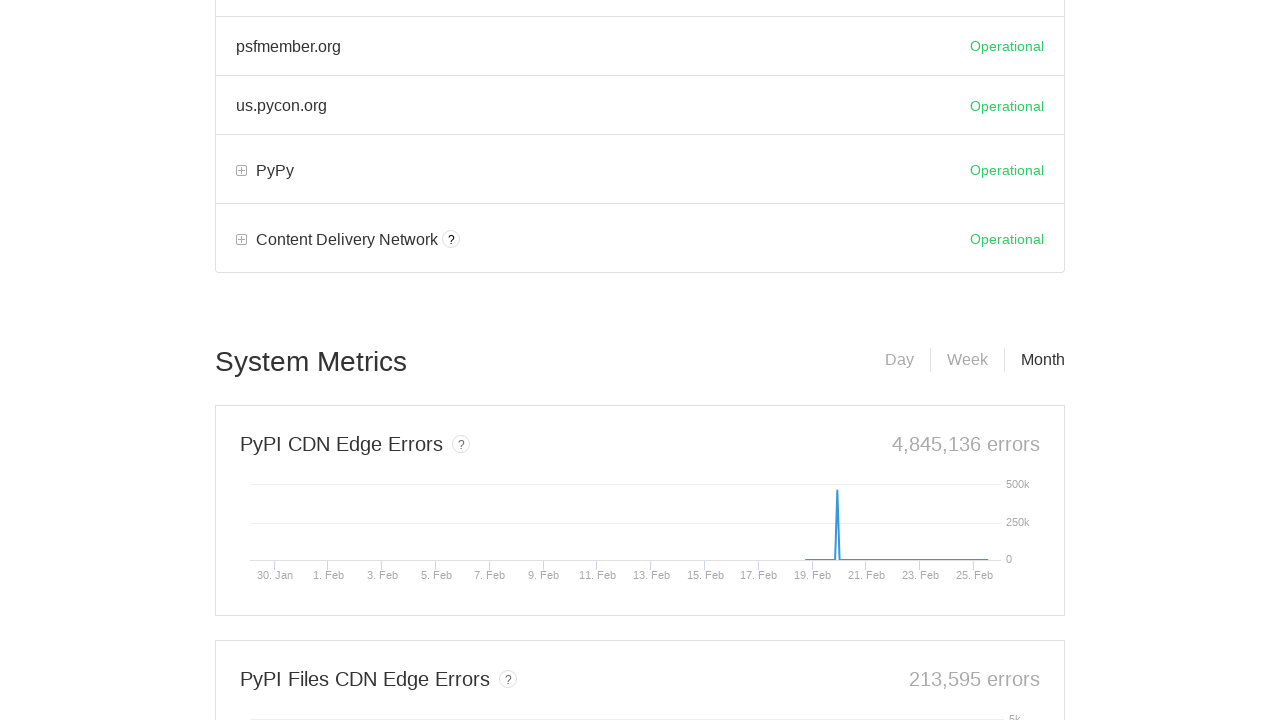

Parsed PyPI CDN monthly errors: 4845136
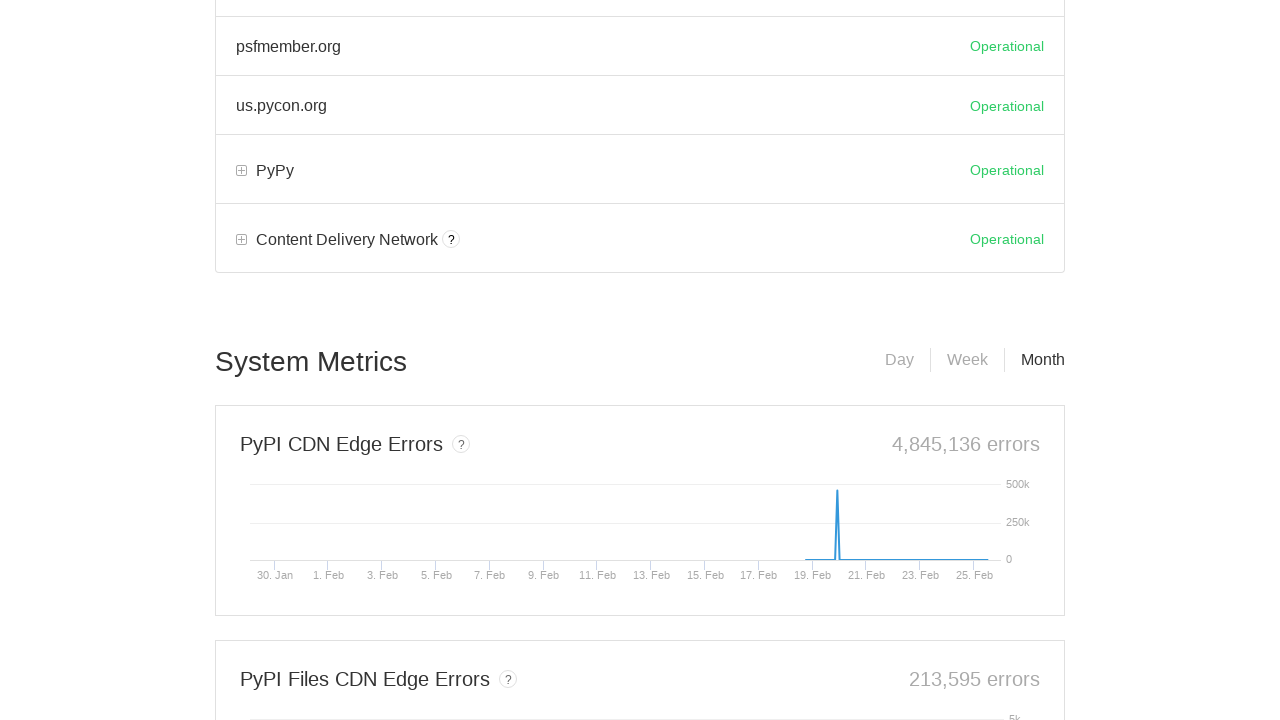

Parsed PyPI Files CDN monthly errors: 213595
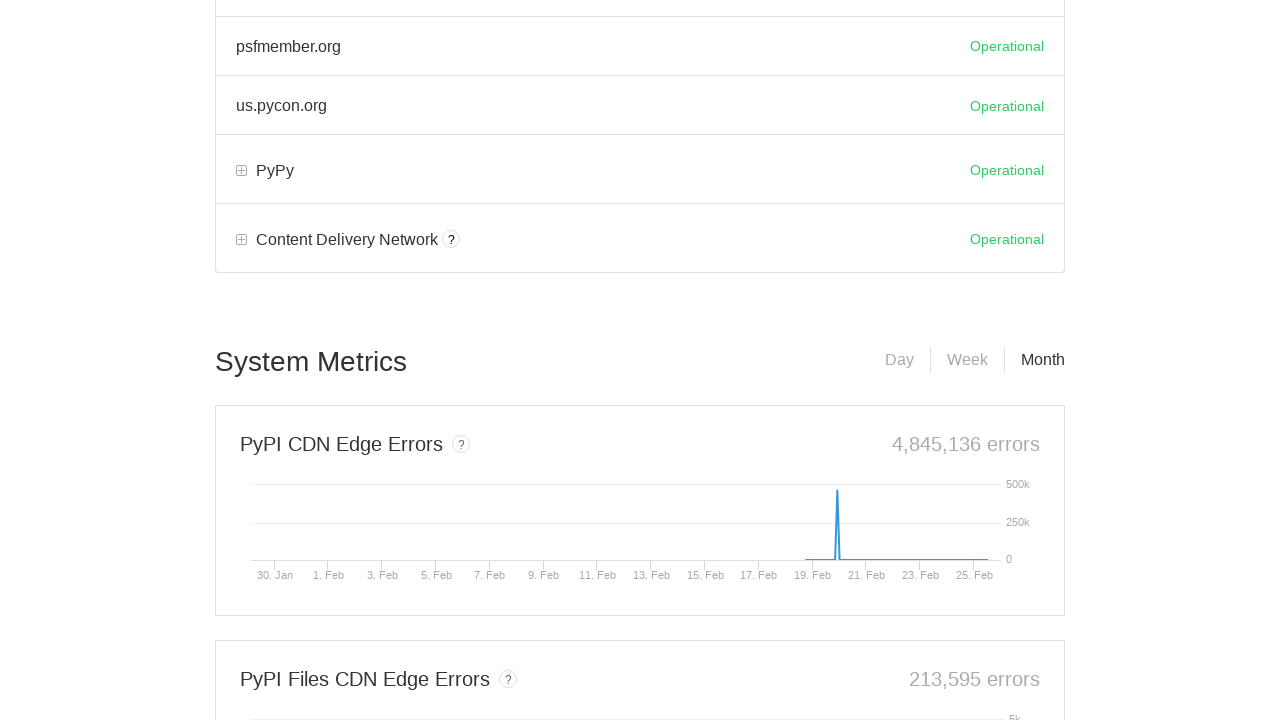

Verified PyPI CDN: monthly errors (4845136) >= daily errors (313)
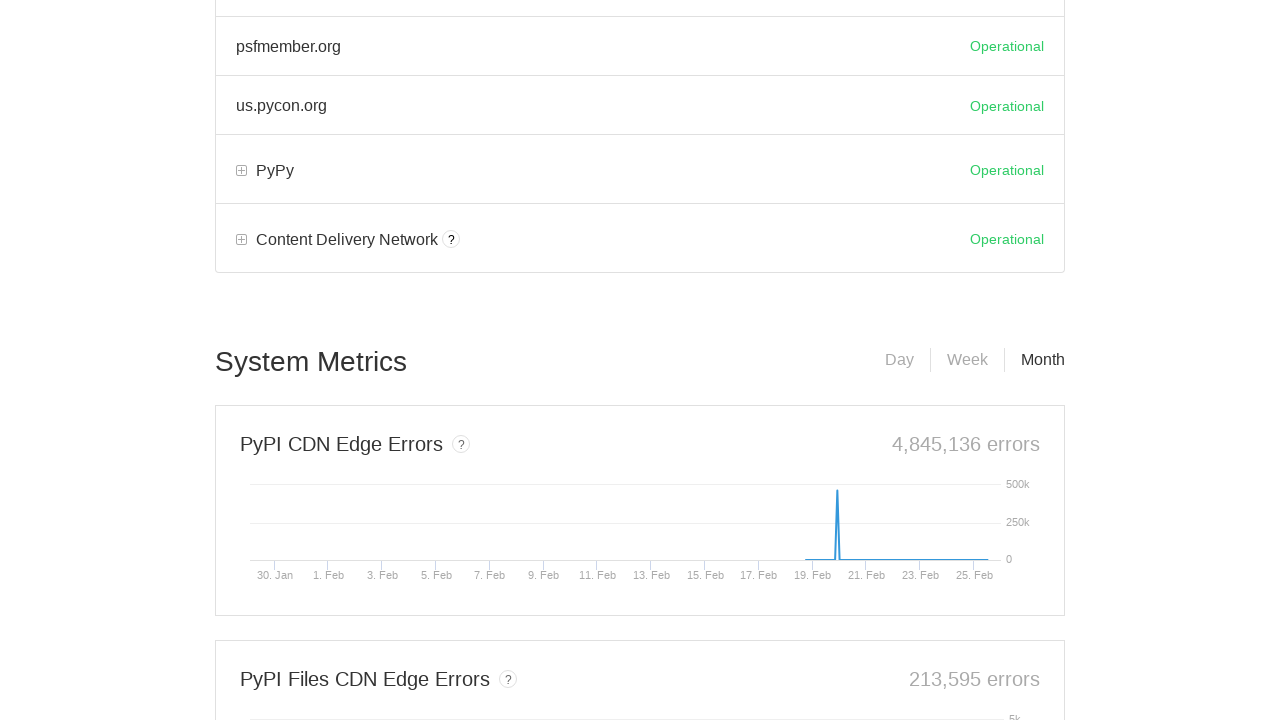

Verified PyPI Files CDN: monthly errors (213595) >= daily errors (6377)
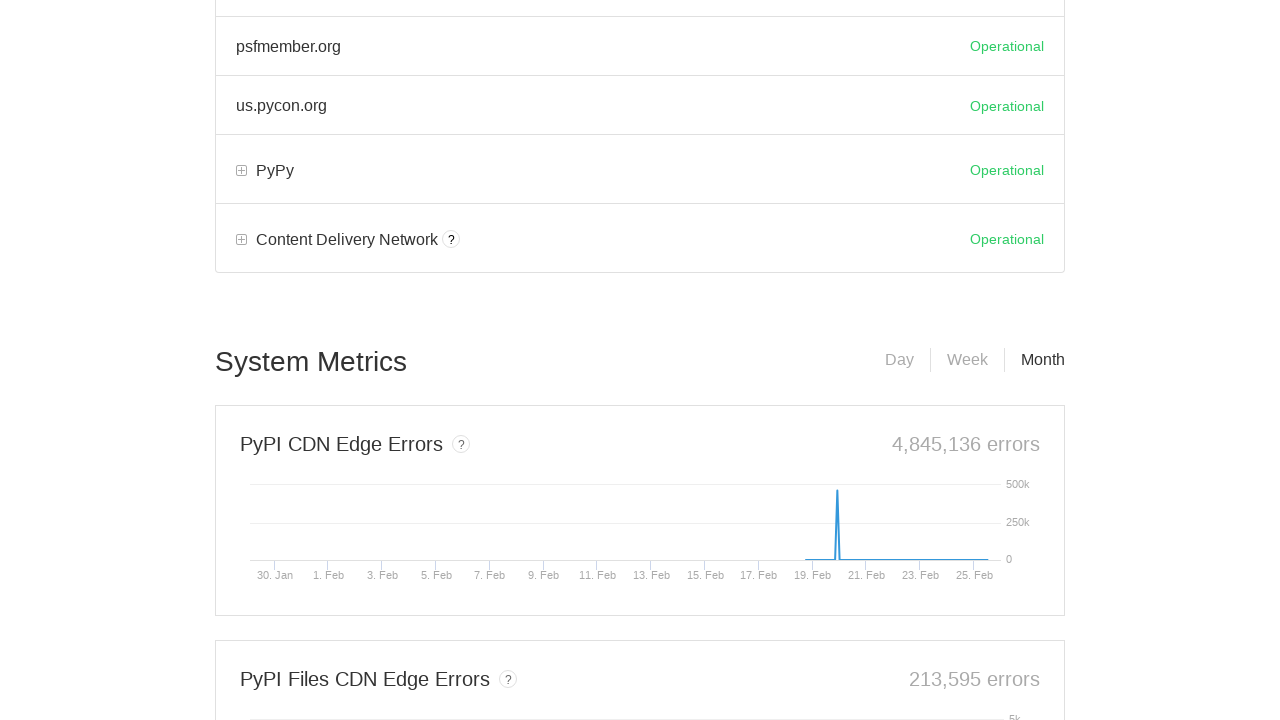

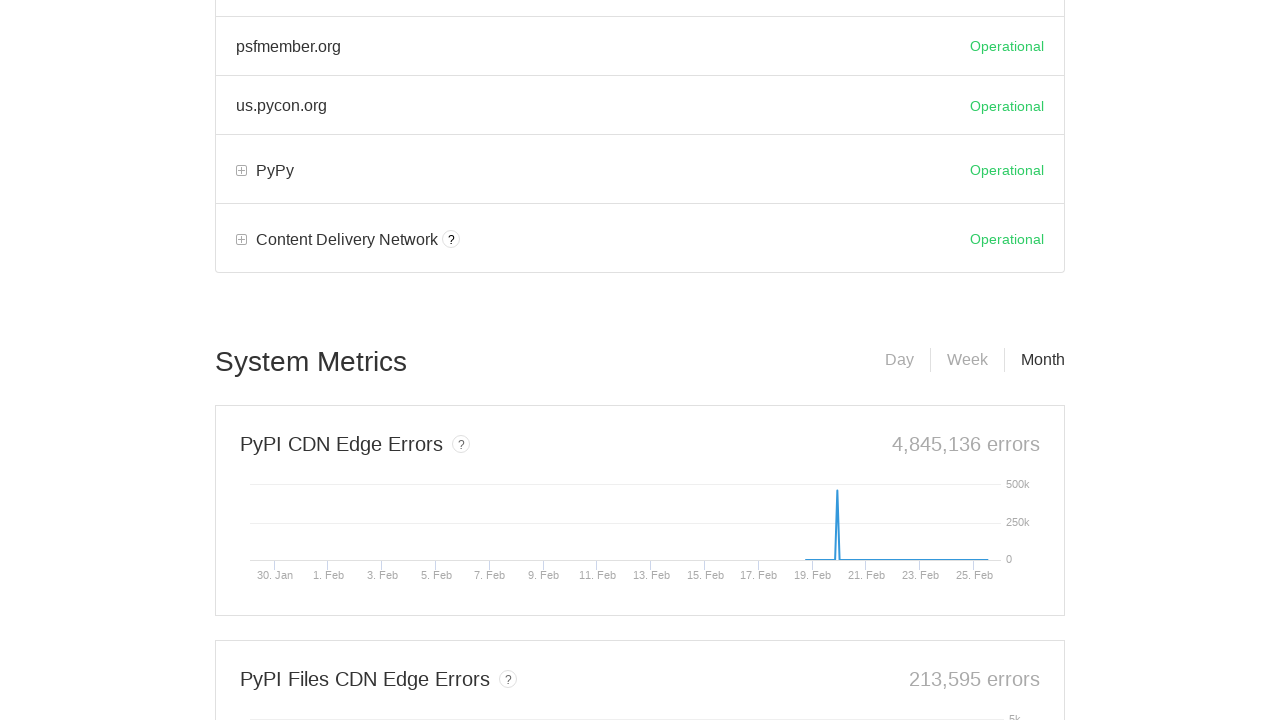